Tests date picker functionality by directly filling a date input field with a formatted date string

Starting URL: https://www.lambdatest.com/selenium-playground/bootstrap-date-picker-demo

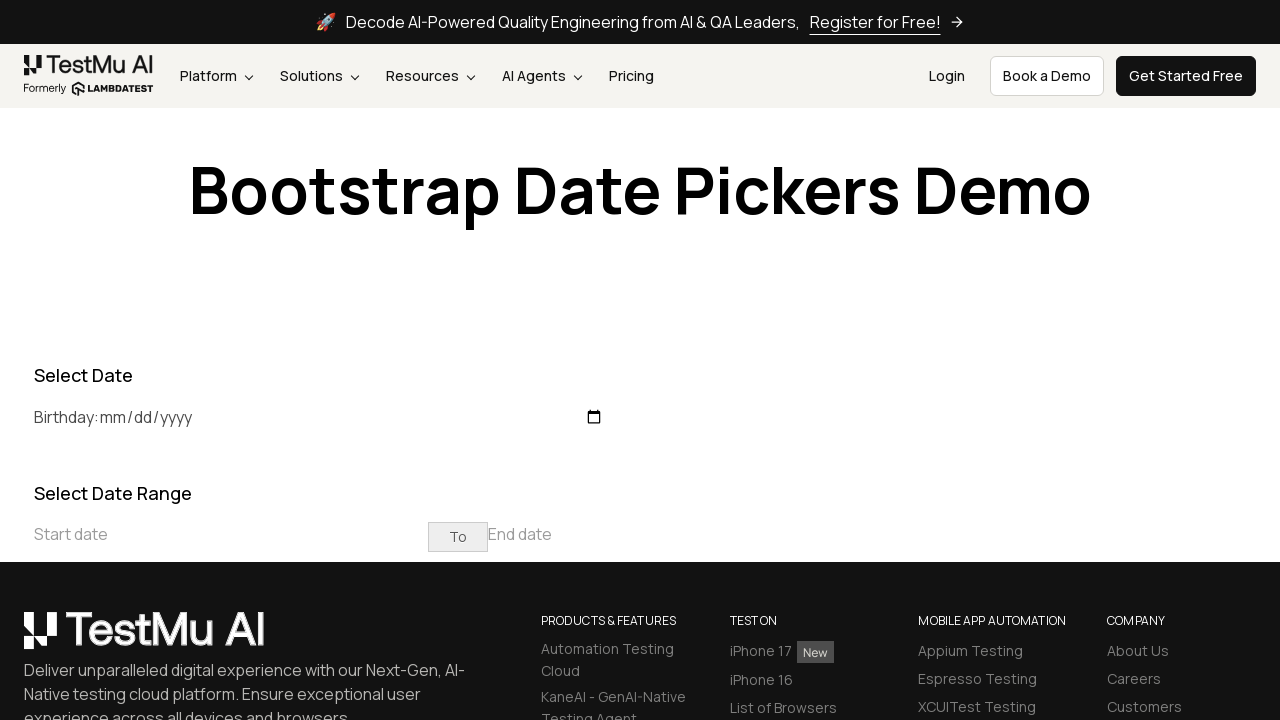

Filled birthday date field with '1994-12-04' on #birthday
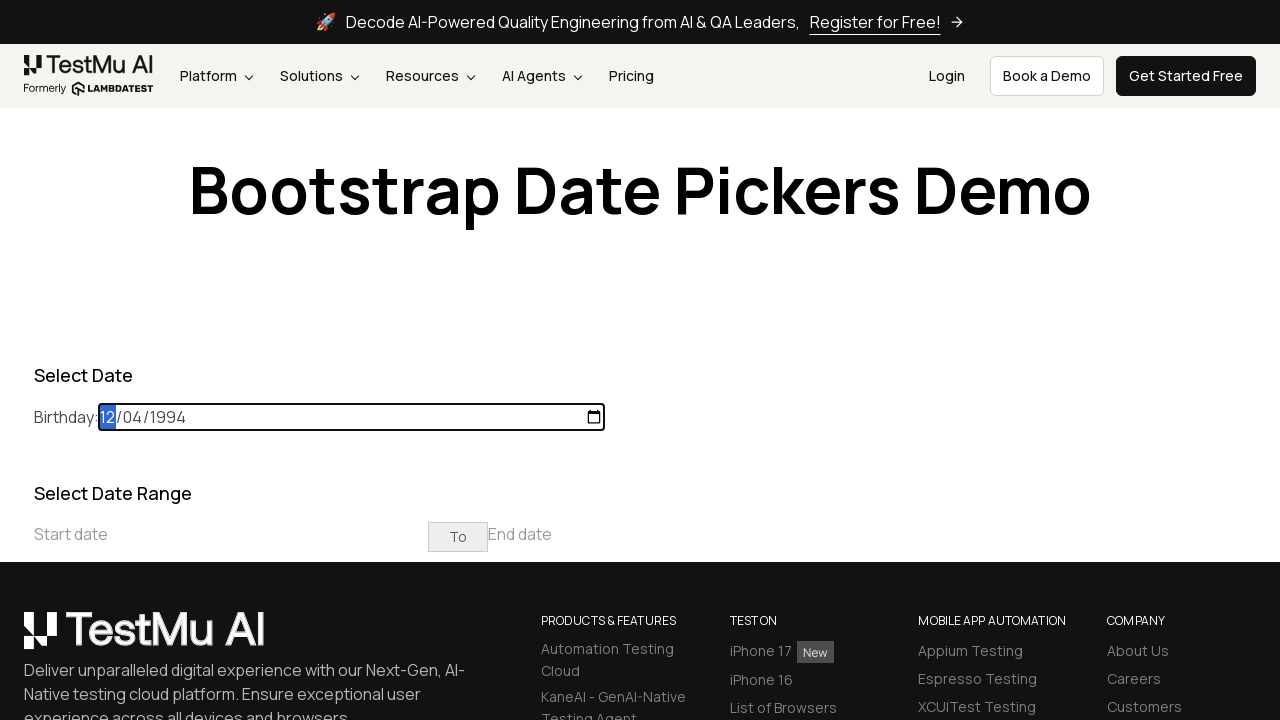

Waited 3 seconds for the date to be applied
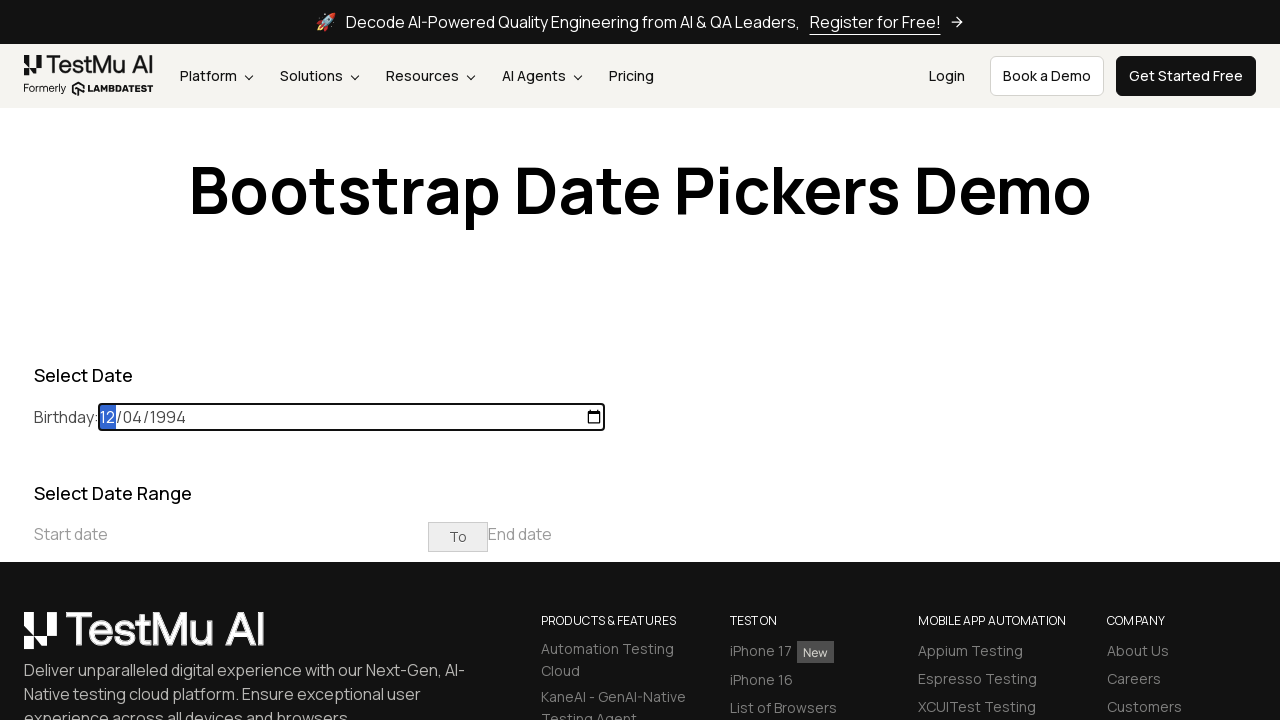

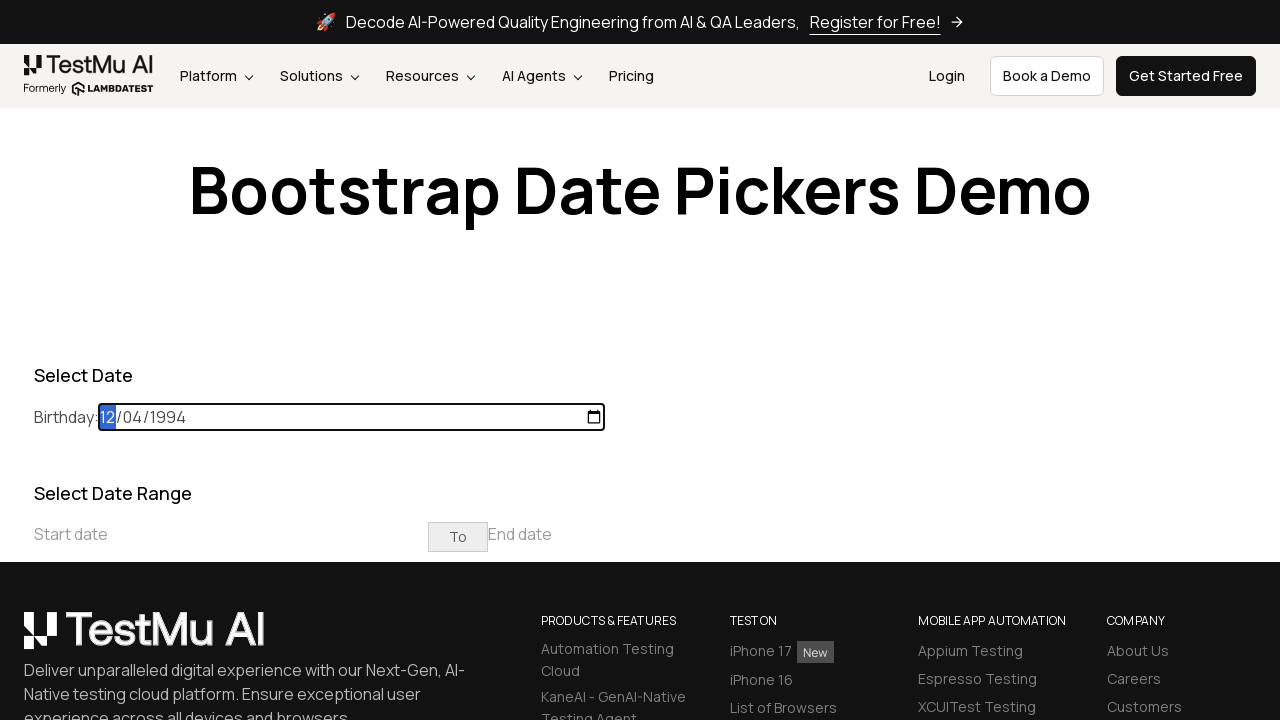